Tests drag and drop functionality within an iframe by dragging an element from source to destination

Starting URL: https://jqueryui.com/droppable/

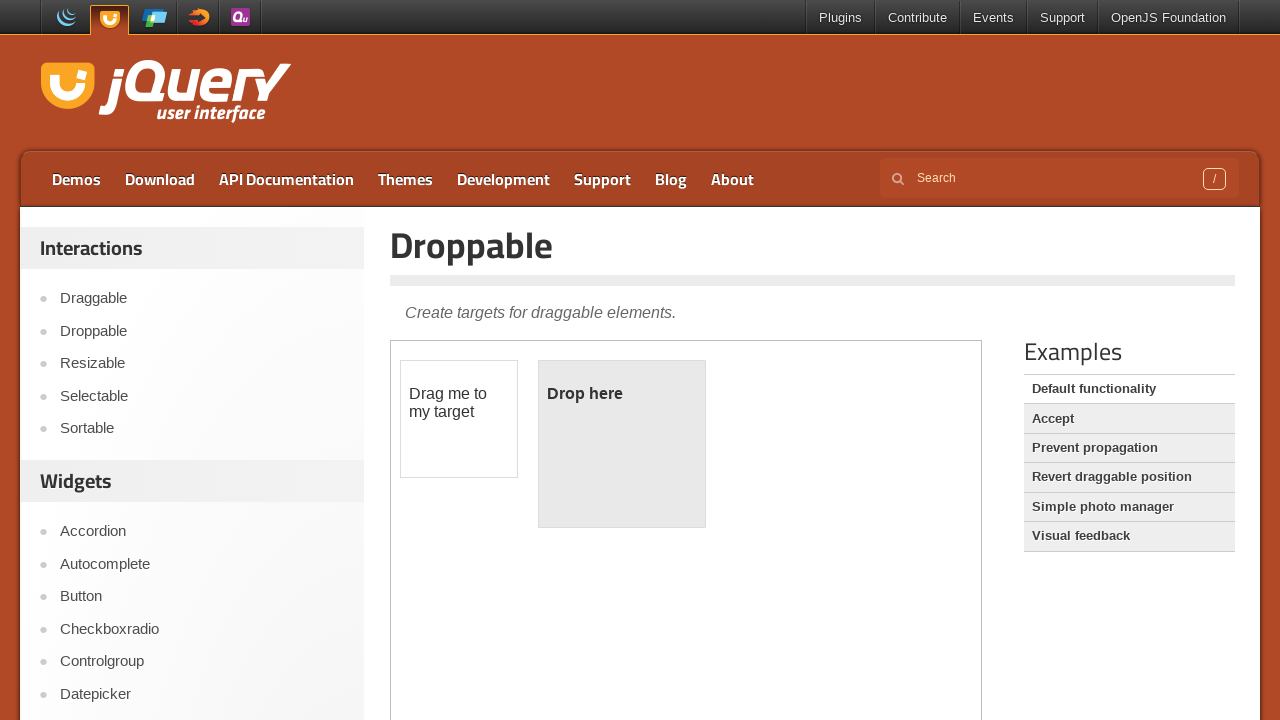

Counted iframes on the page
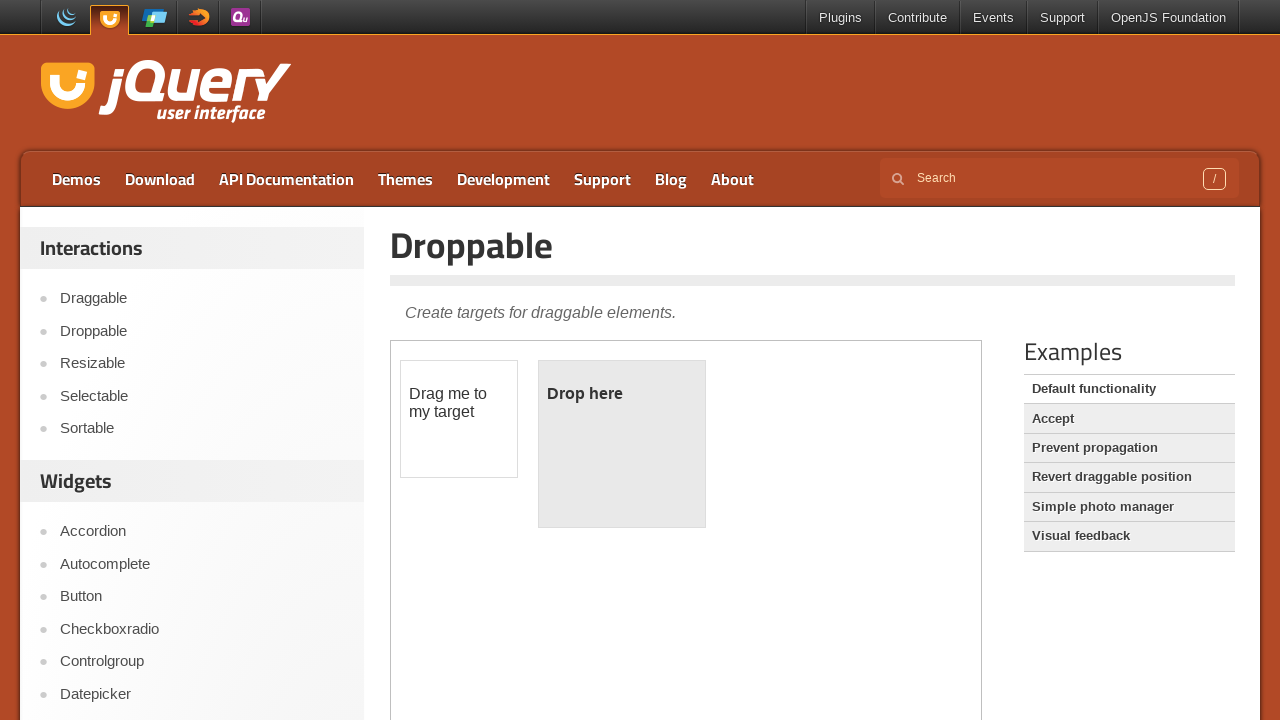

Located demo-frame iframe element
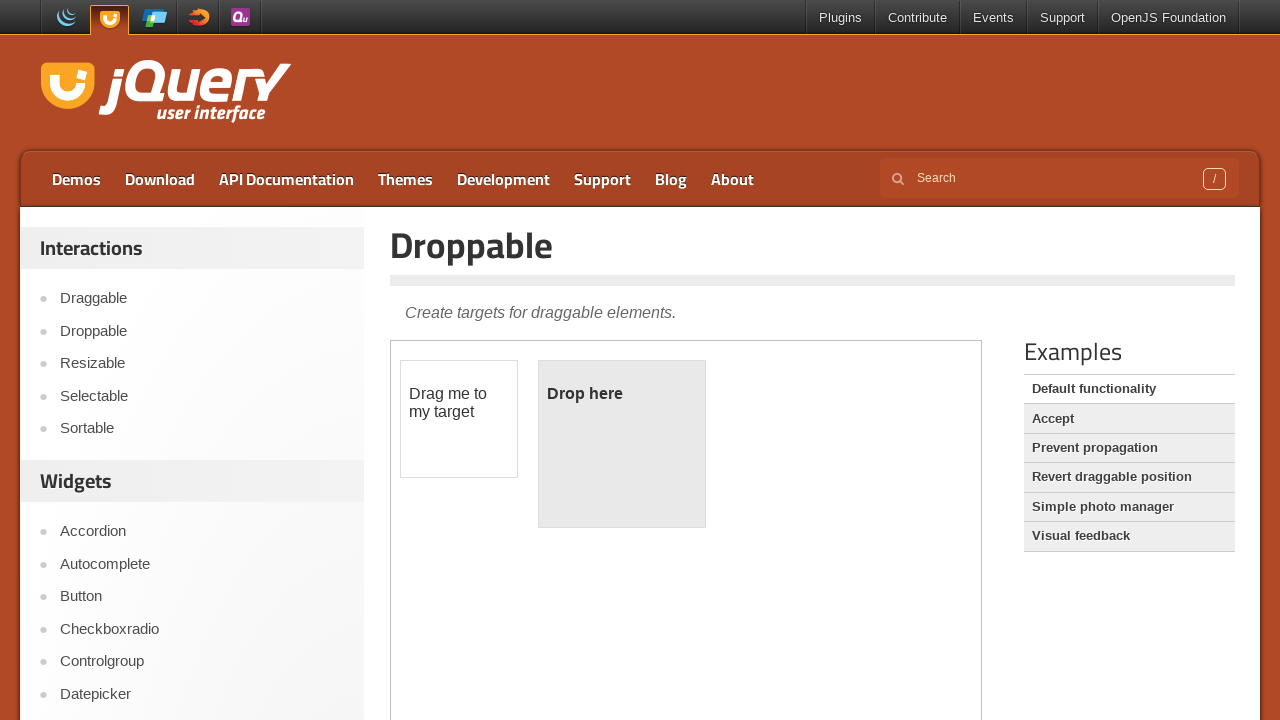

Switched to demo-frame iframe
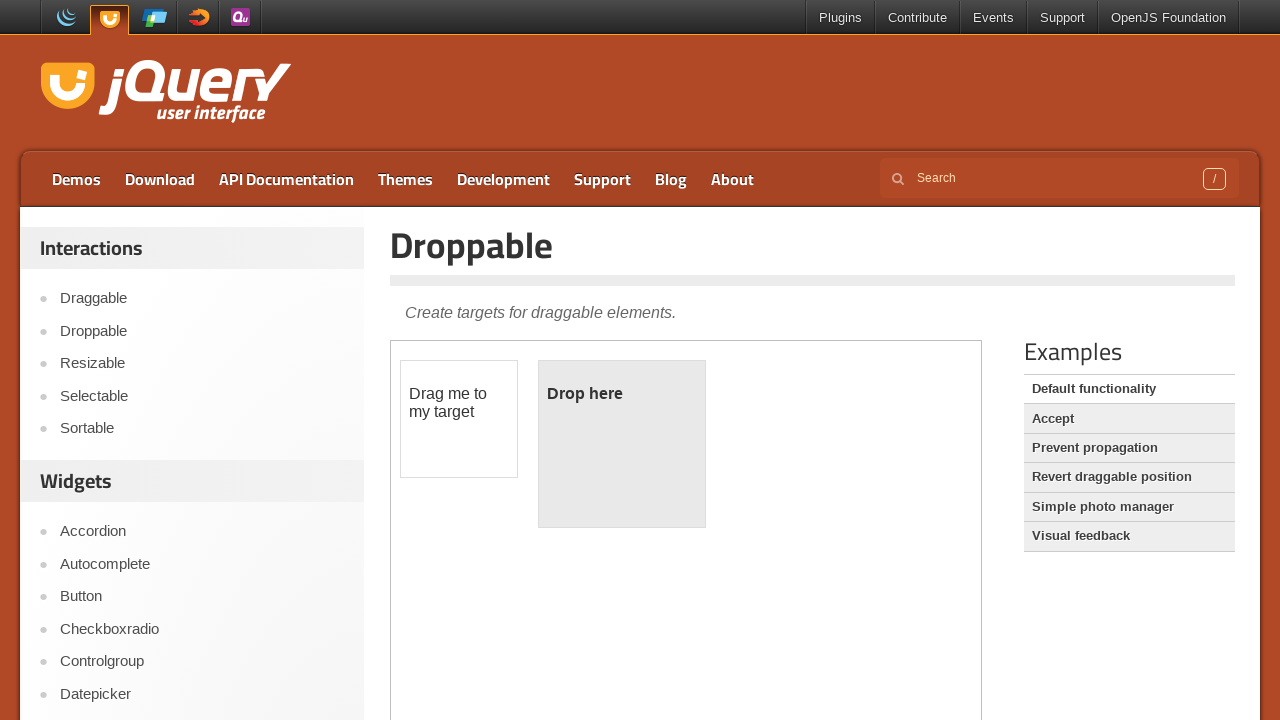

Located draggable element within iframe
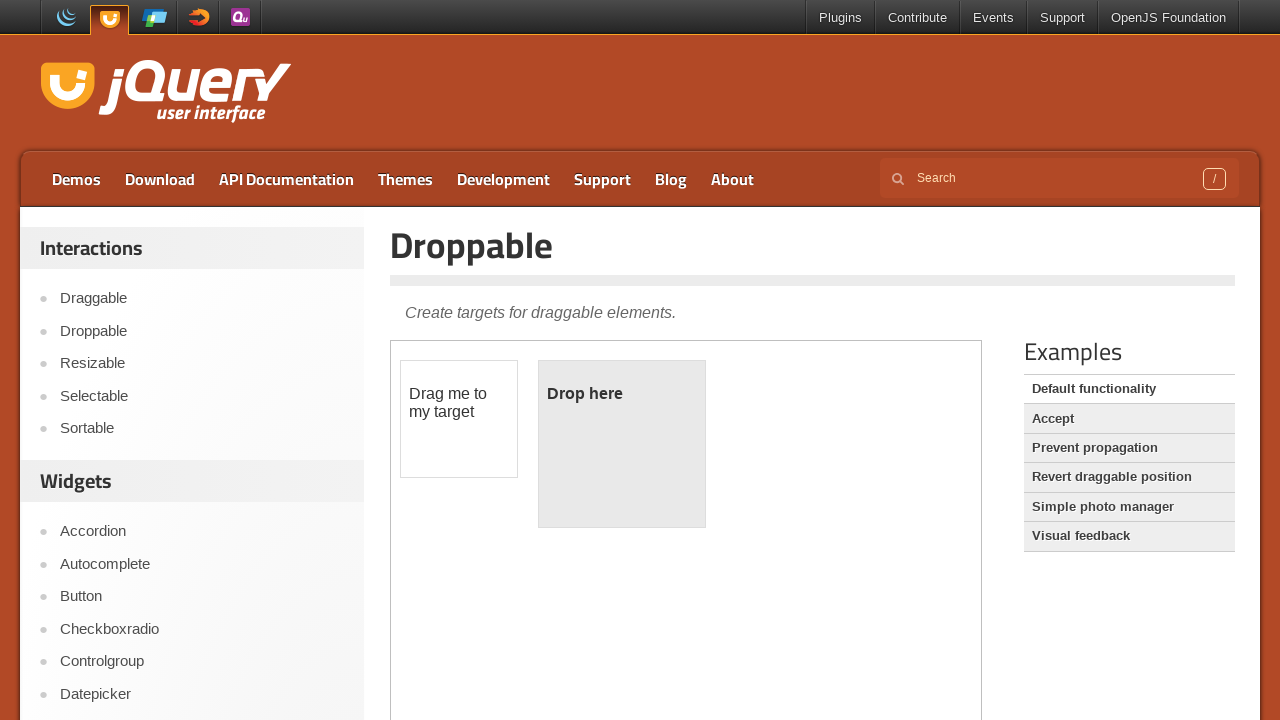

Located droppable element within iframe
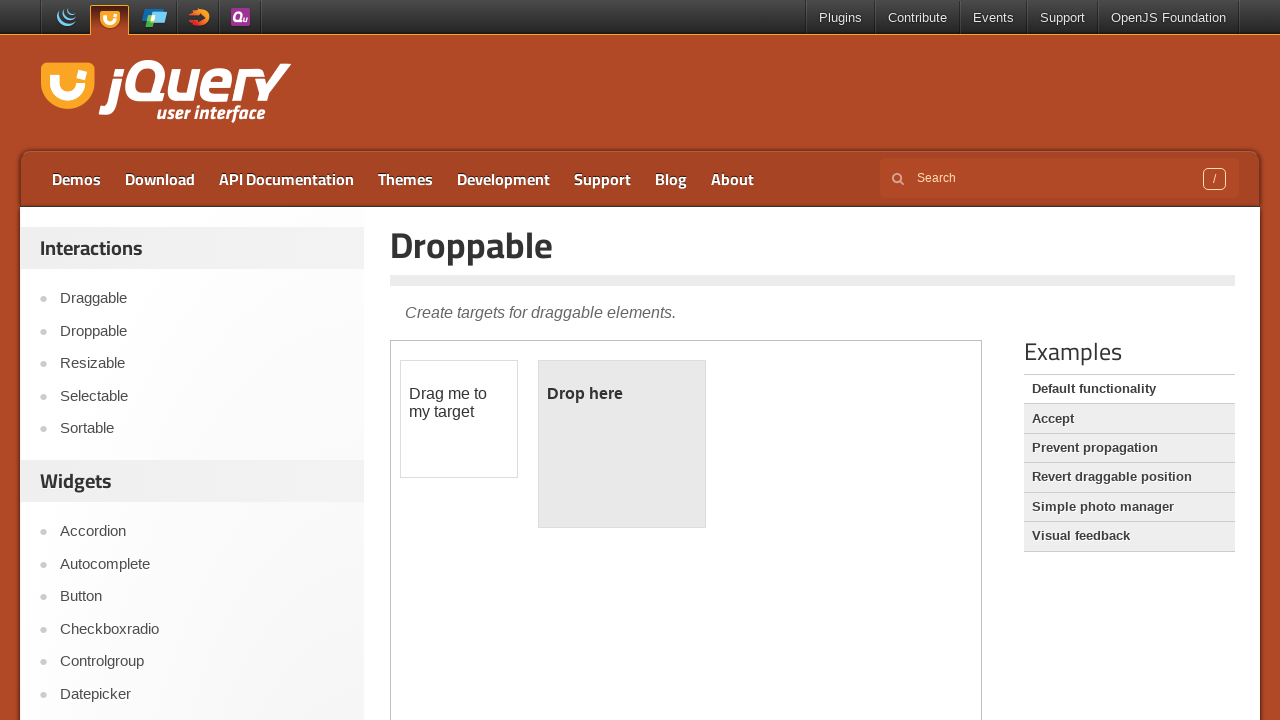

Clicked on draggable element at (459, 419) on iframe.demo-frame >> internal:control=enter-frame >> #draggable
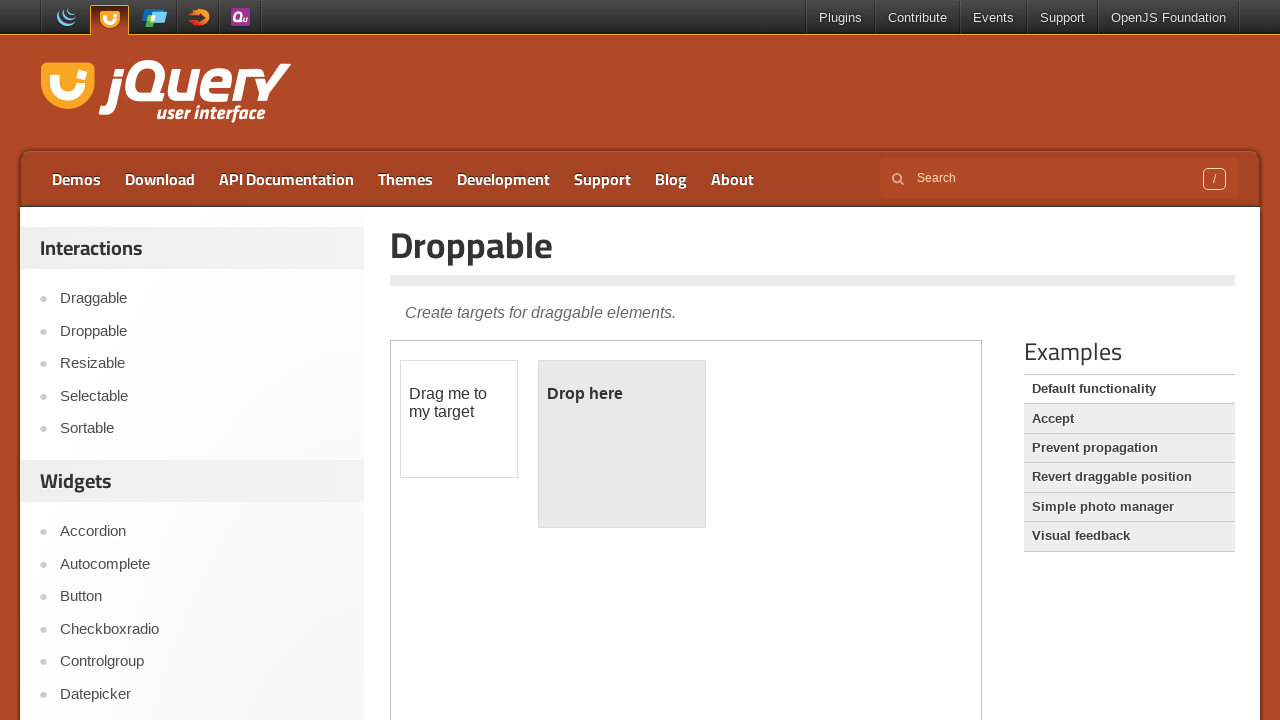

Dragged element from source to droppable destination at (622, 444)
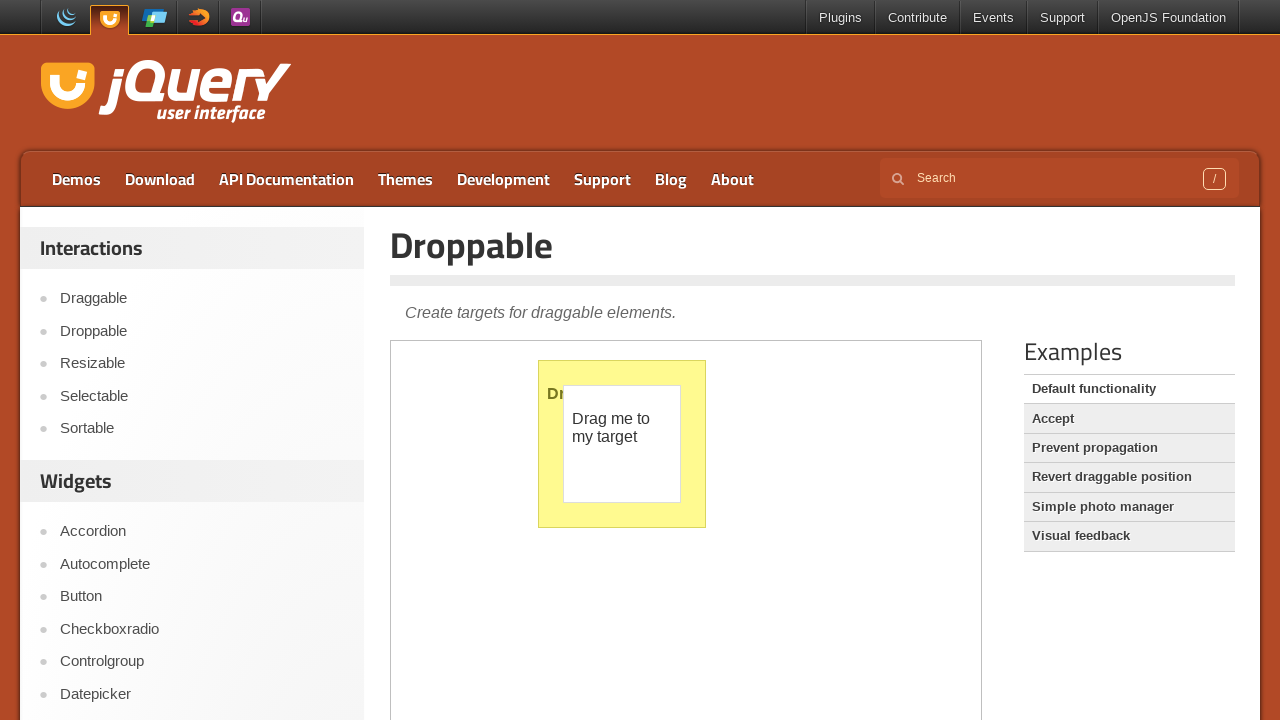

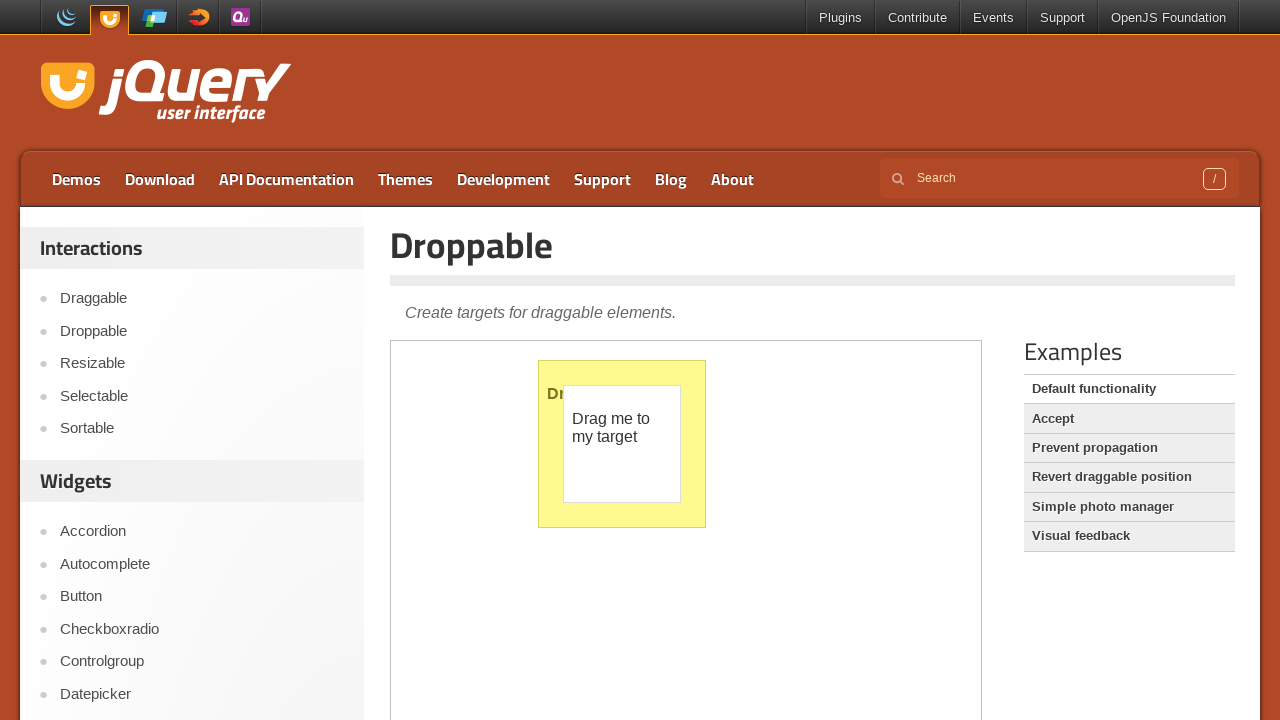